Tests an e-commerce site by searching for products, adding a specific item to cart, and proceeding through checkout flow

Starting URL: https://rahulshettyacademy.com/seleniumPractise/#/

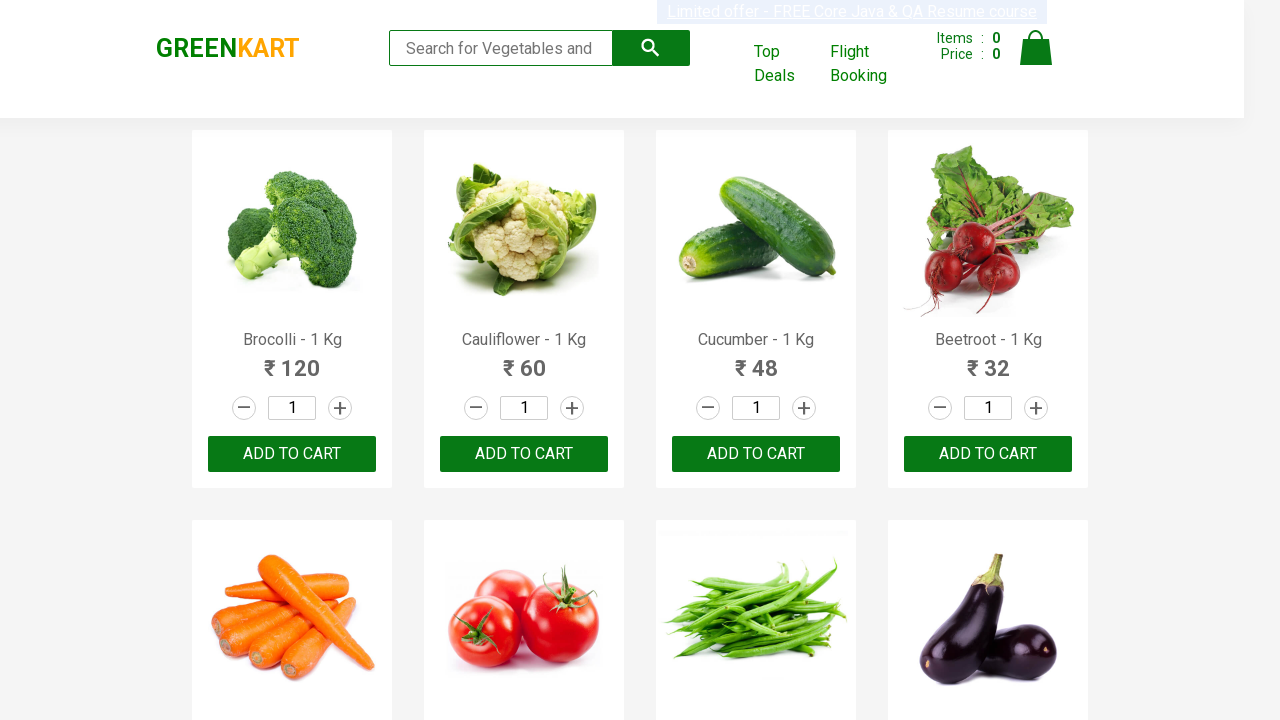

Filled search field with 'ca' to filter products on .search-keyword
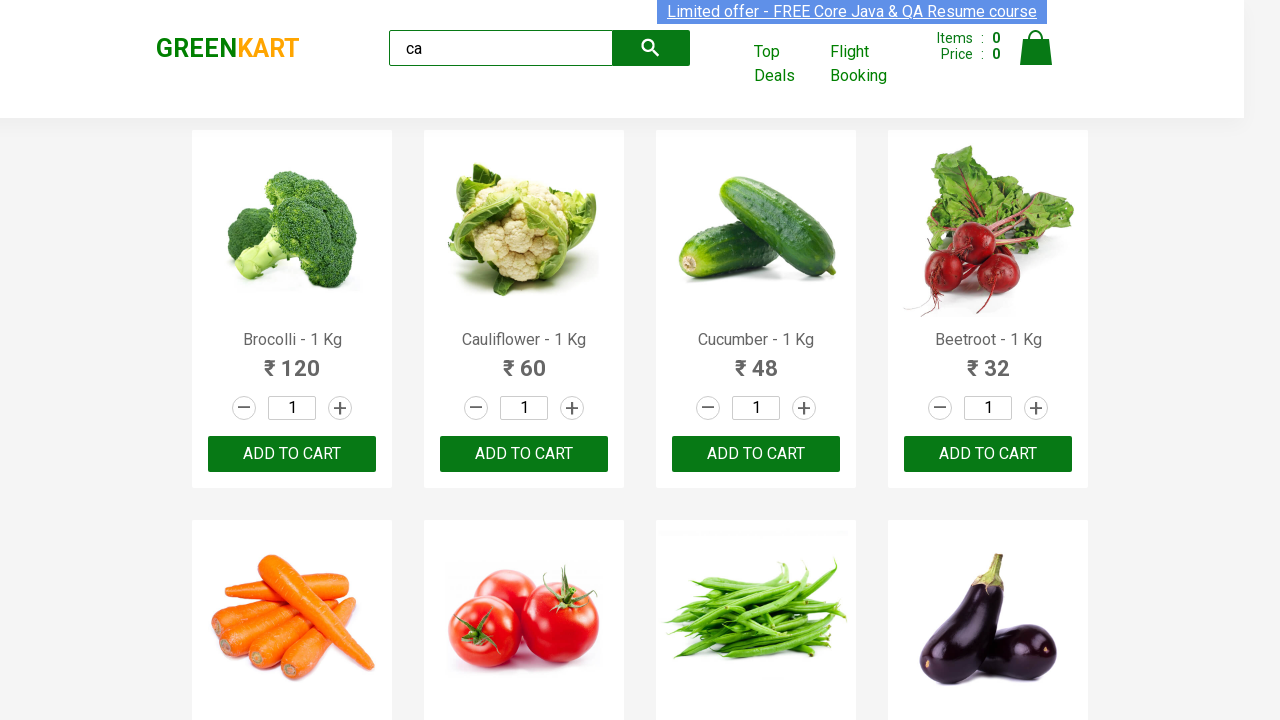

Waited 2 seconds for products to filter
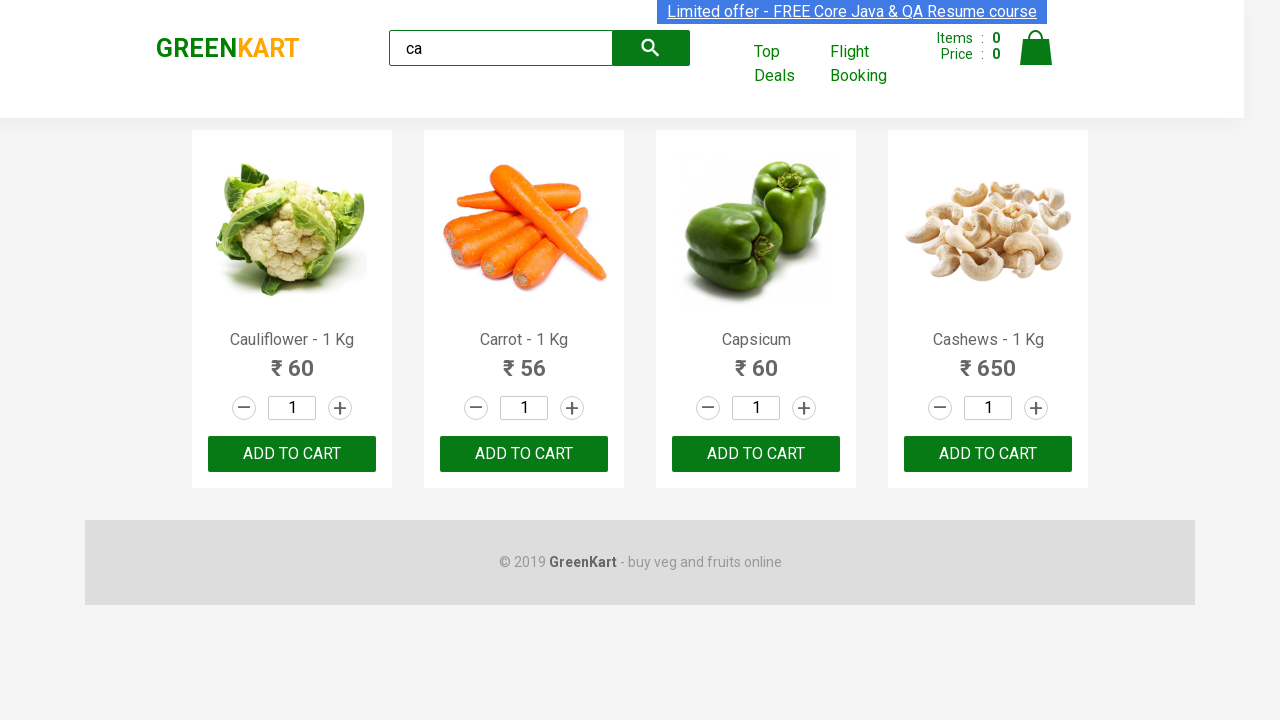

Waited for filtered products to become visible
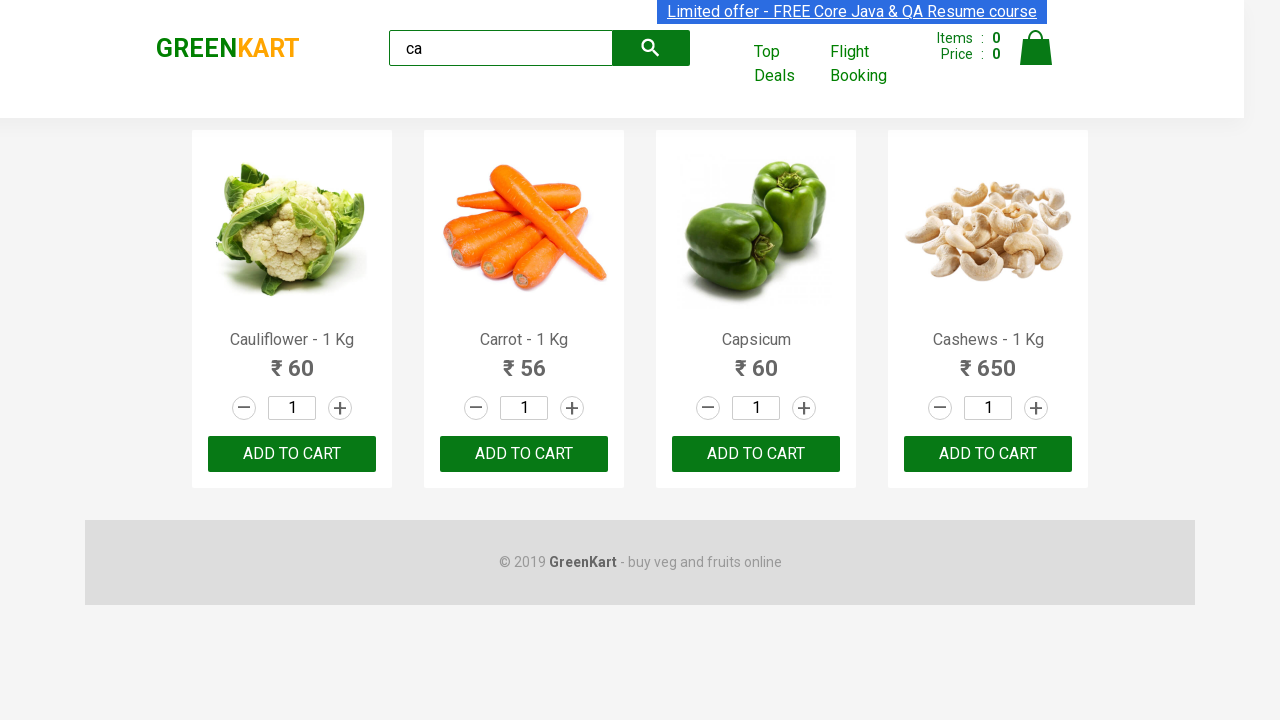

Retrieved list of all visible products
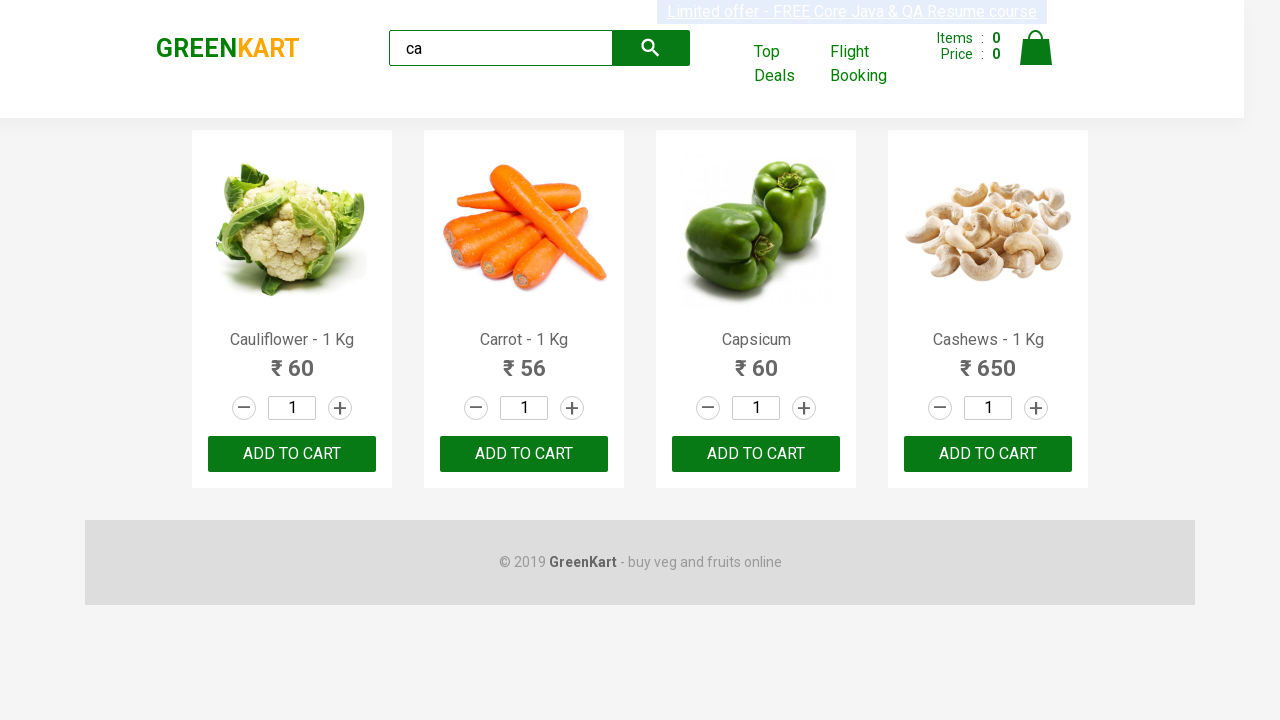

Read product name: Cauliflower - 1 Kg
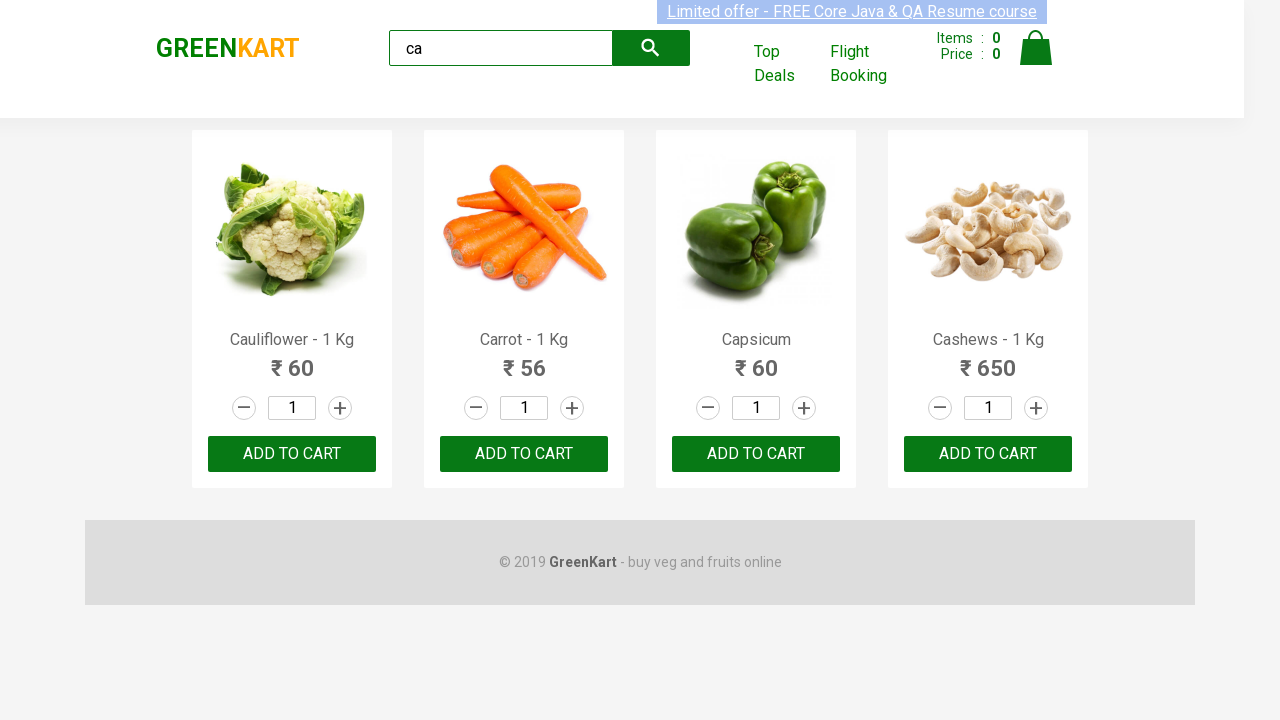

Read product name: Carrot - 1 Kg
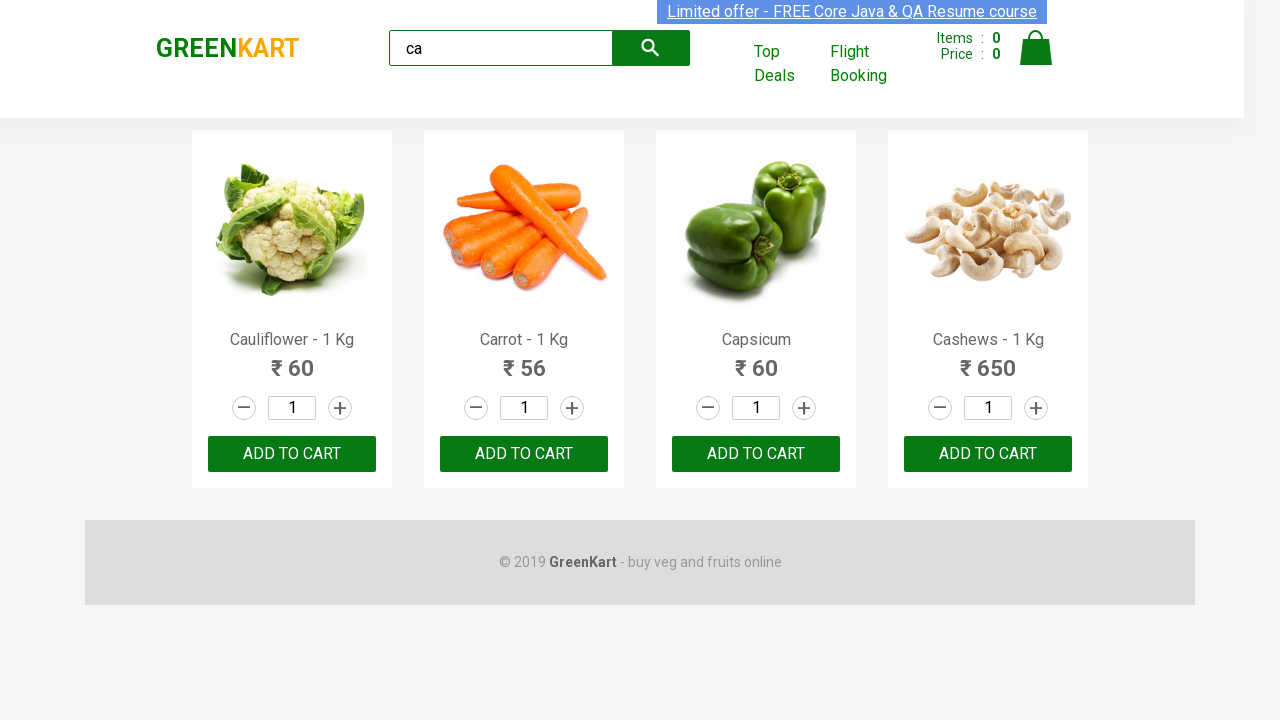

Read product name: Capsicum
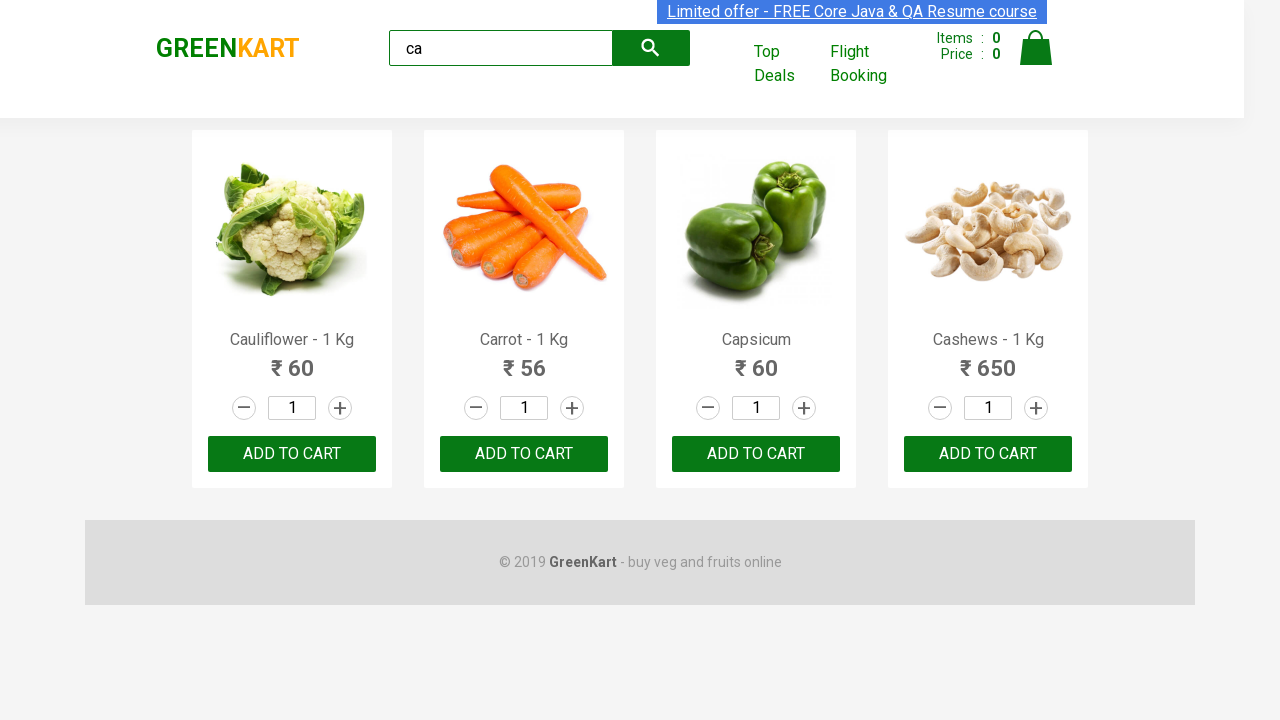

Read product name: Cashews - 1 Kg
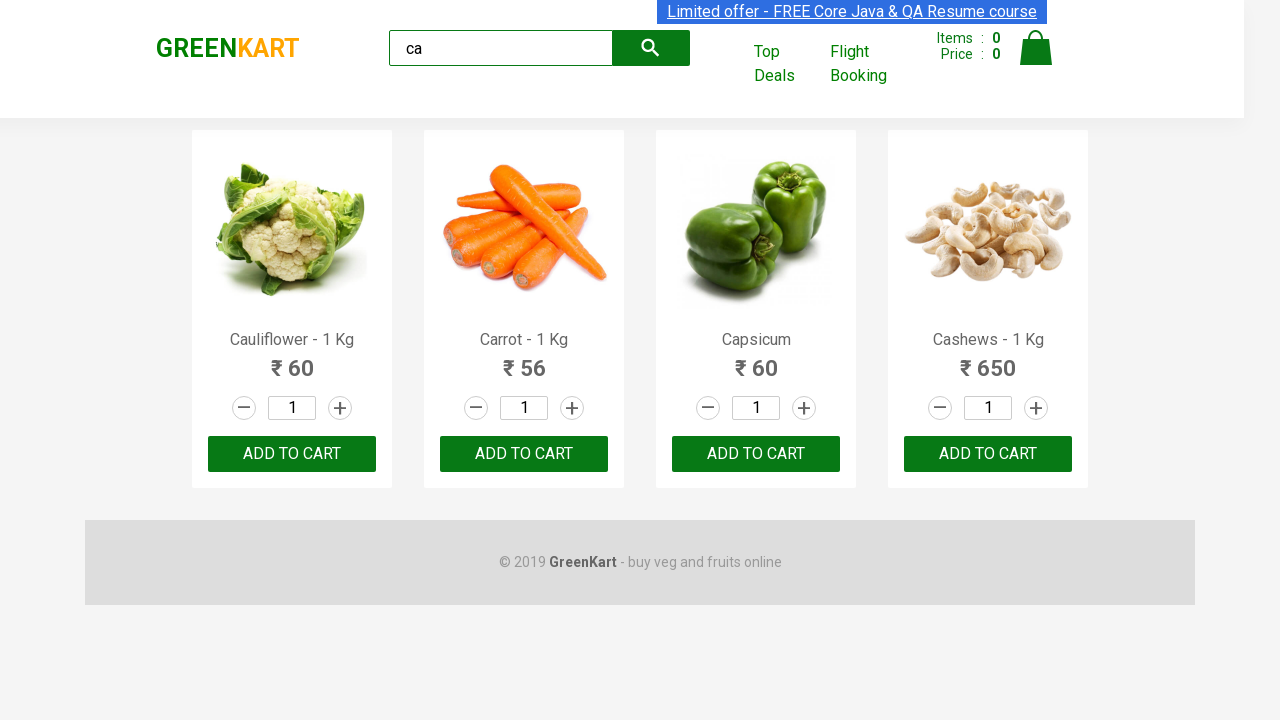

Clicked 'Add to cart' button for Cashews product at (988, 454) on .products .product >> nth=3 >> button
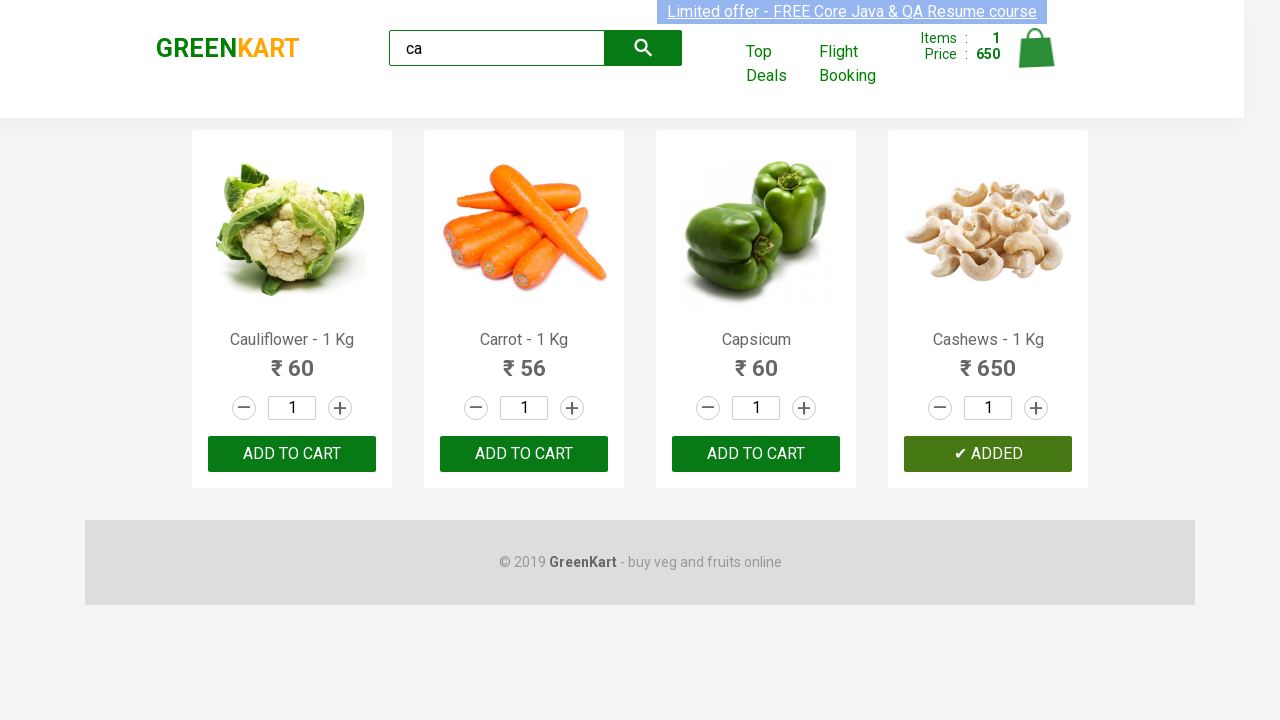

Clicked on cart icon to view cart at (1036, 48) on .cart-icon > img
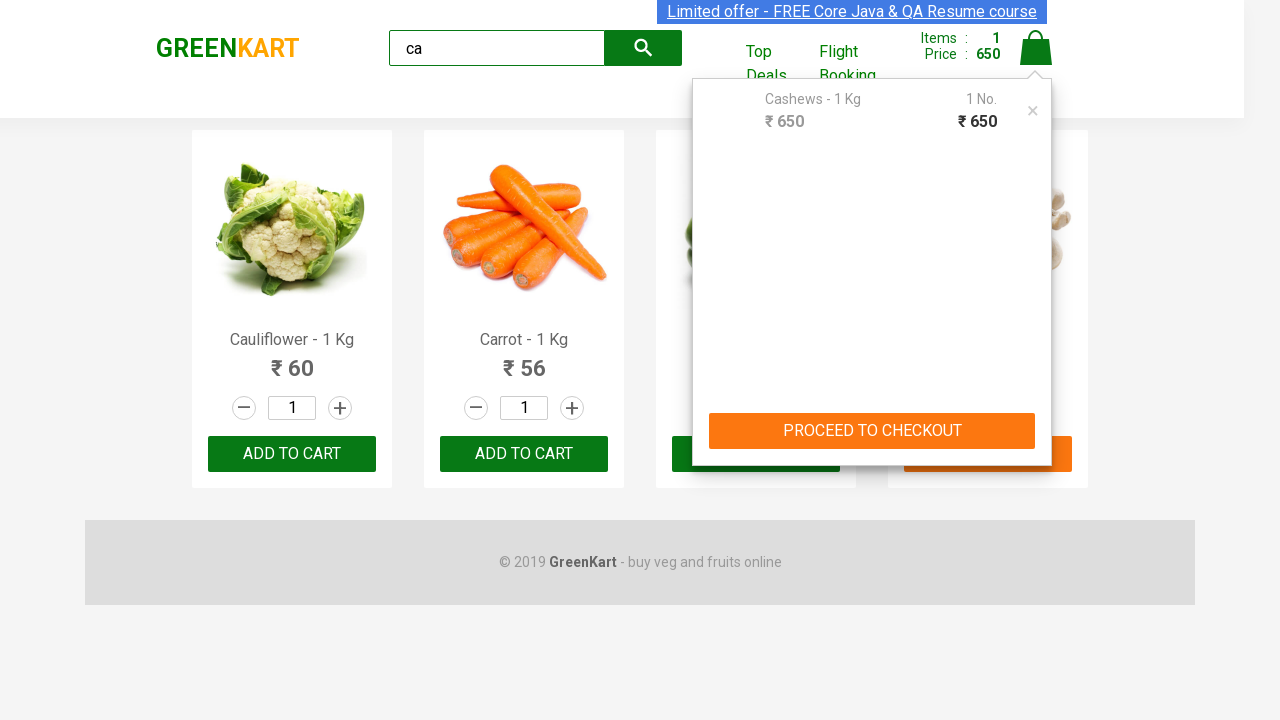

Clicked 'PROCEED TO CHECKOUT' button at (872, 431) on internal:text="PROCEED TO CHECKOUT"i
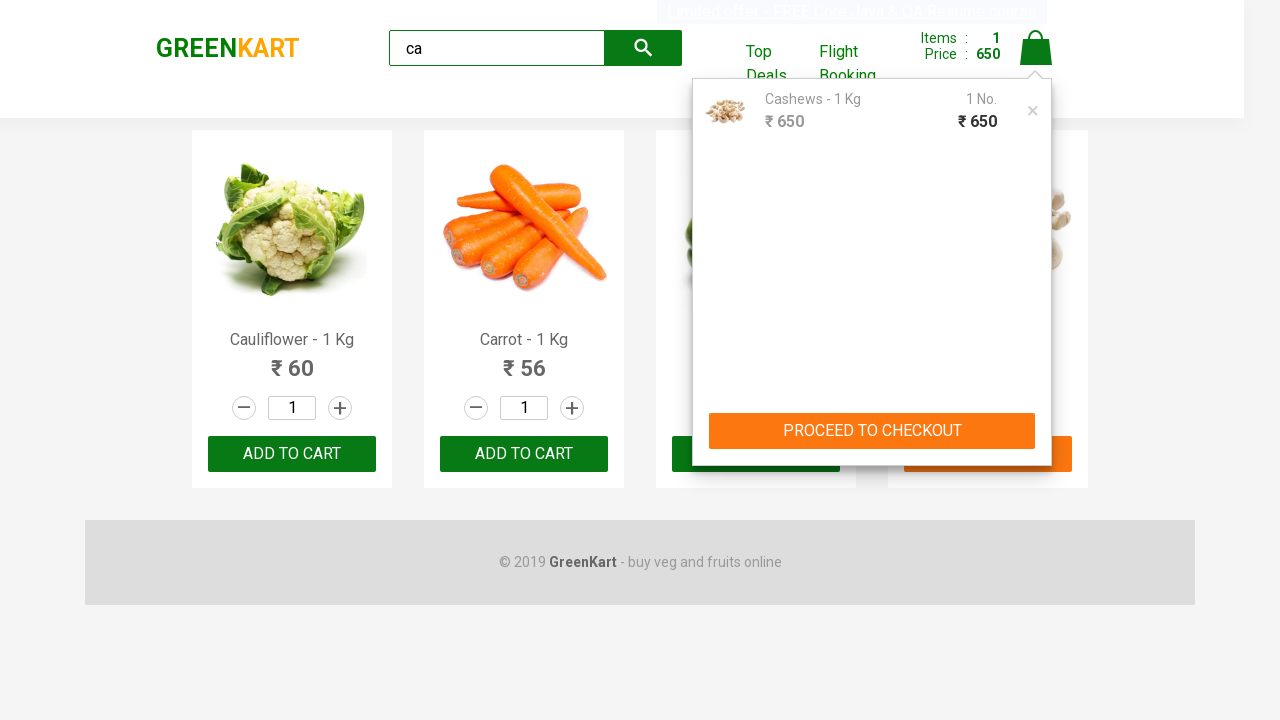

Clicked 'Place Order' button to complete checkout at (1036, 420) on internal:text="Place Order"i
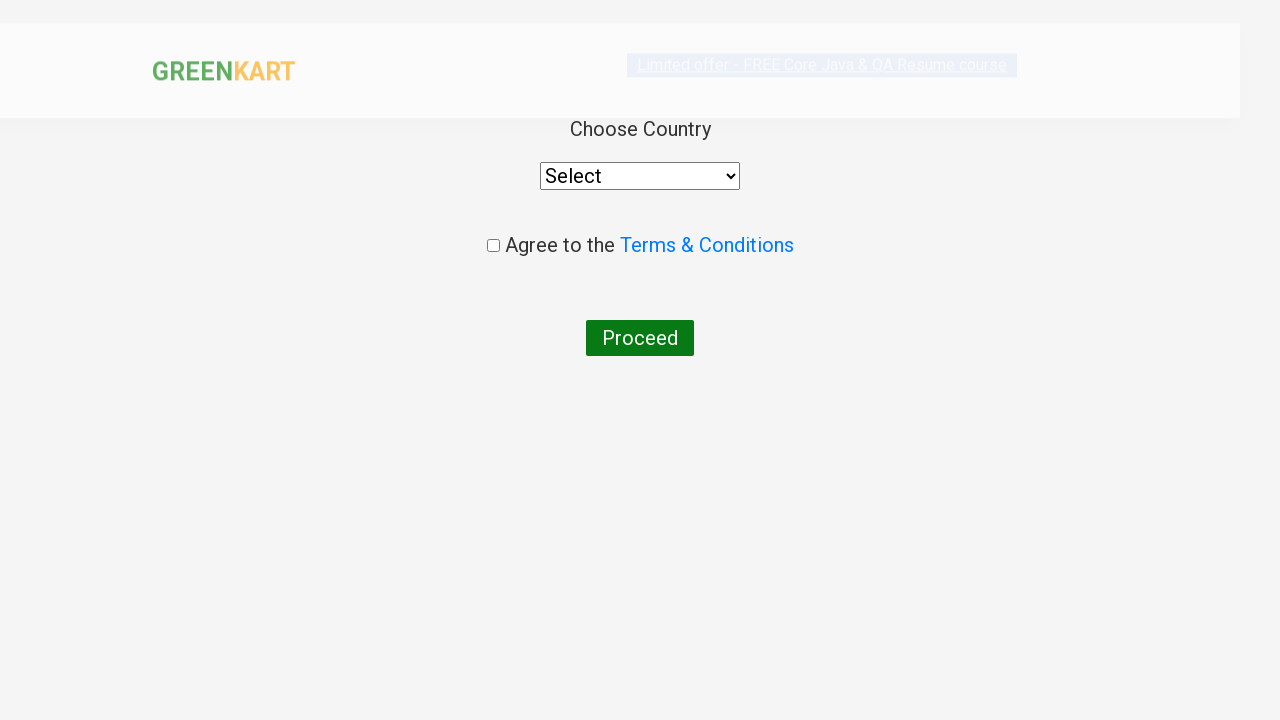

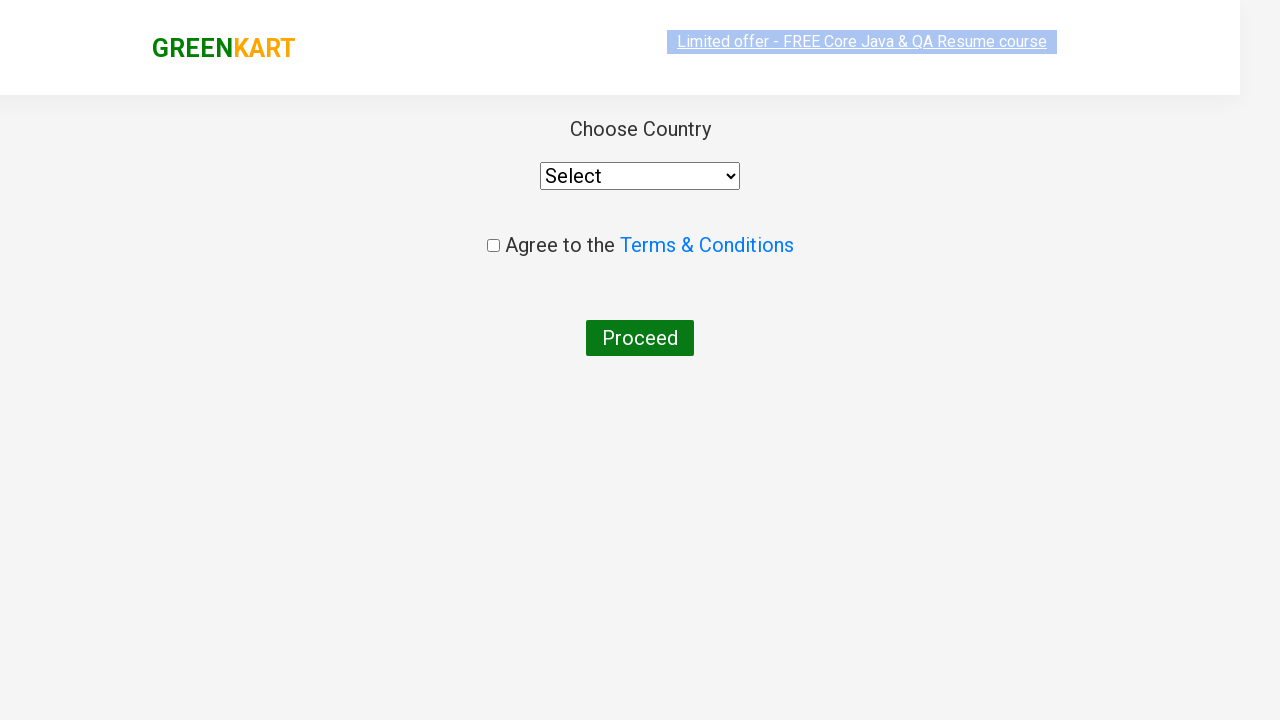